Searches for "python" on python.org website and displays the search results

Starting URL: http://www.python.org

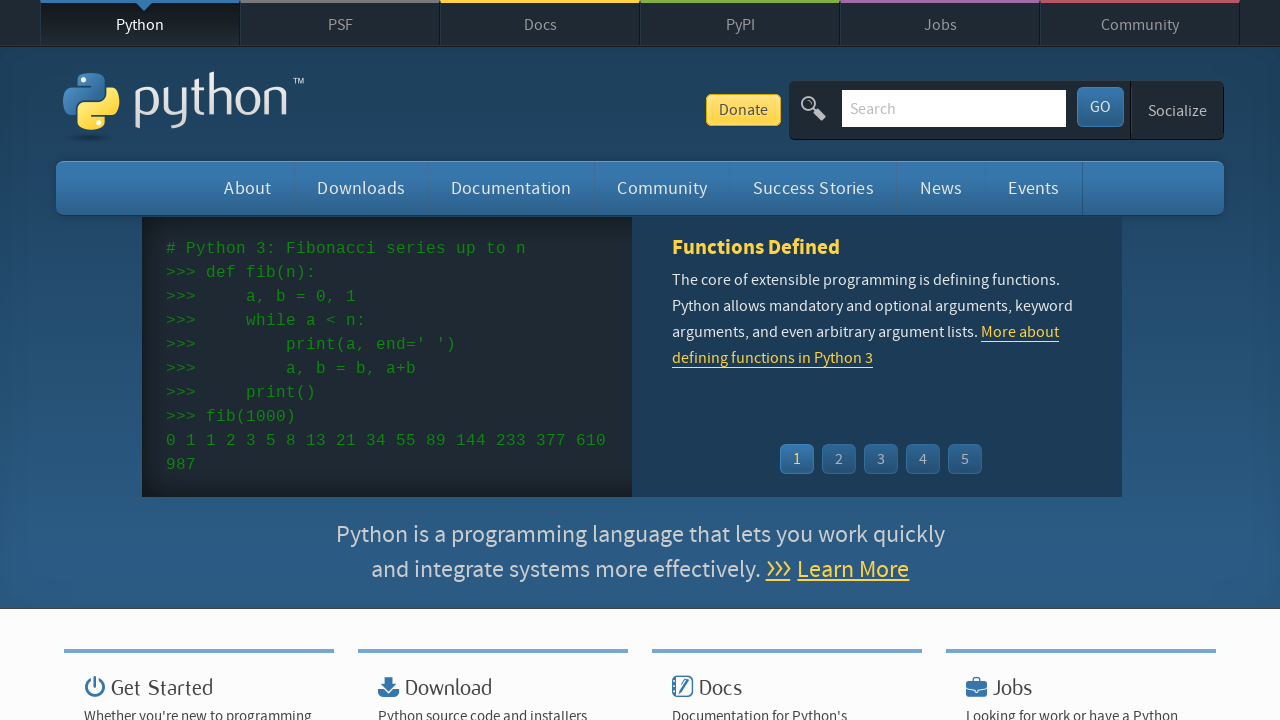

Cleared the search field on #id-search-field
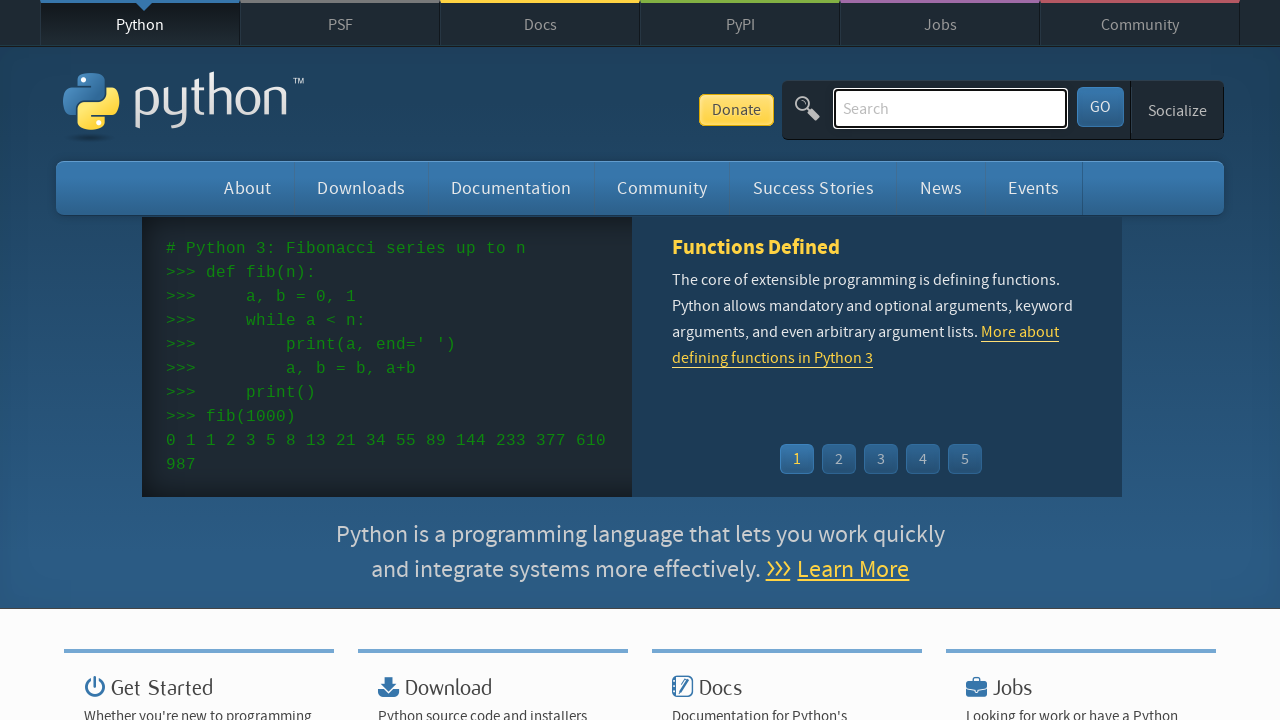

Filled search field with 'python' on #id-search-field
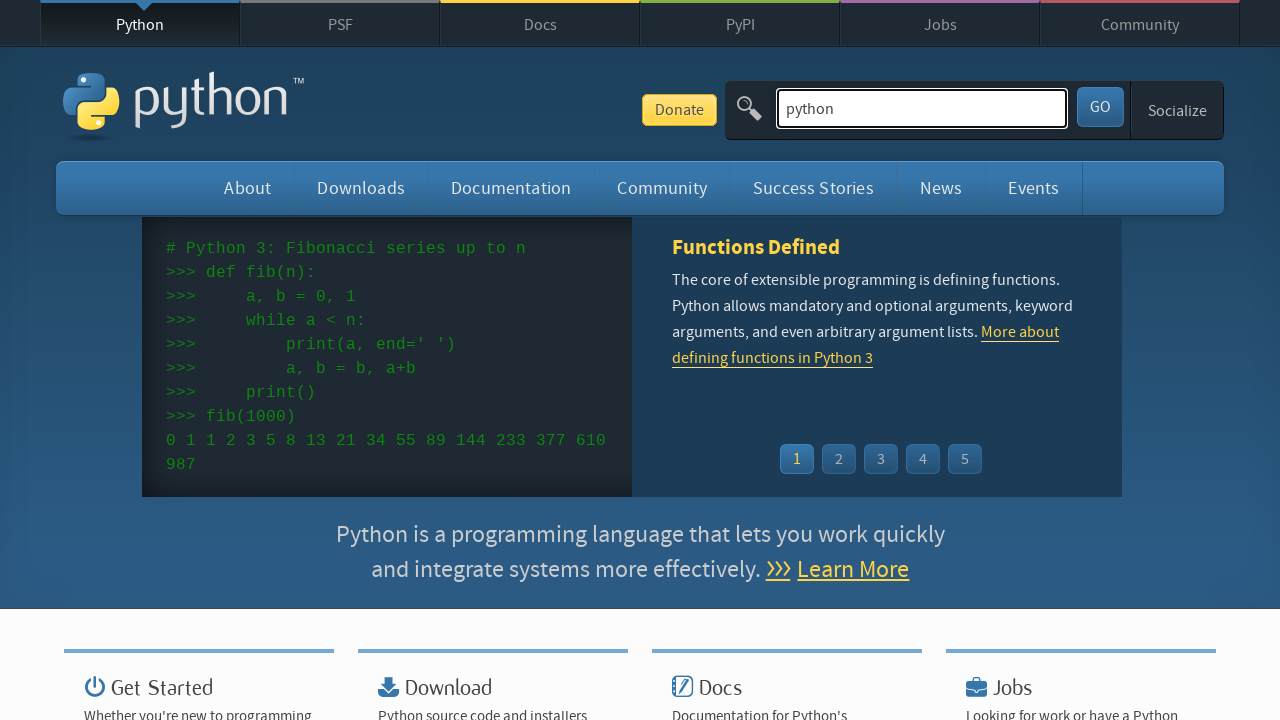

Pressed Enter to submit the search on #id-search-field
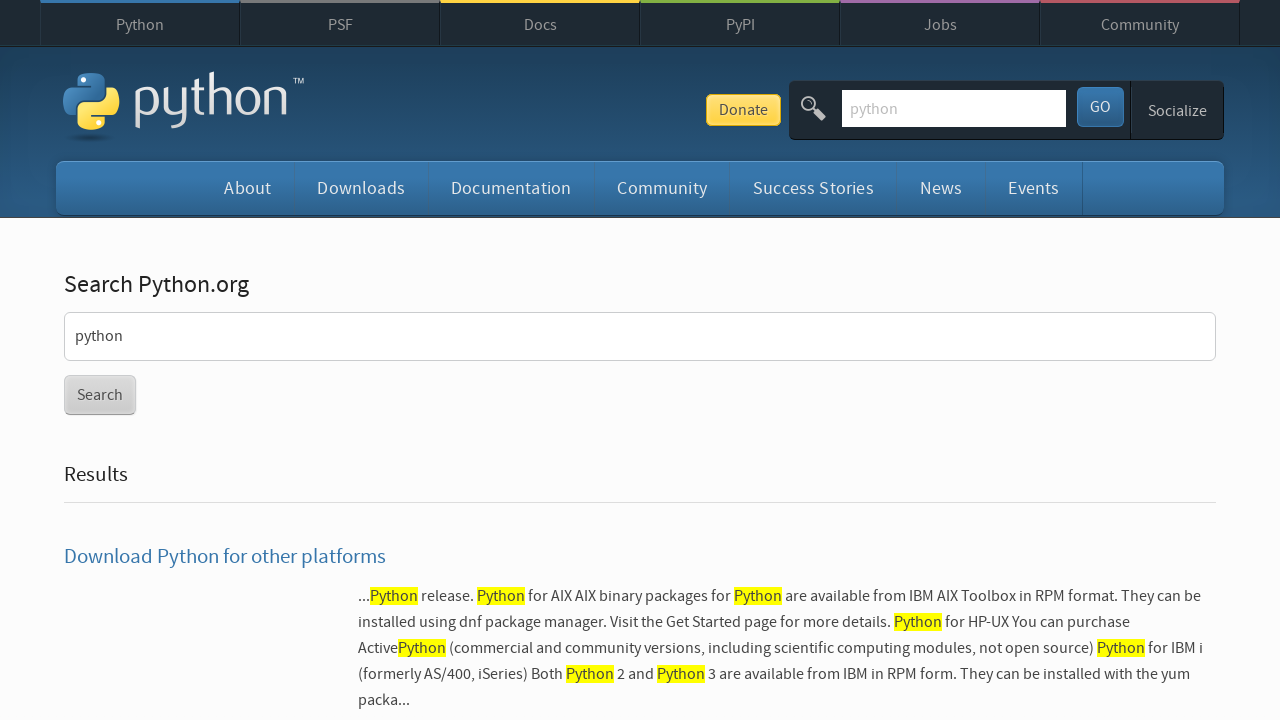

Search results loaded
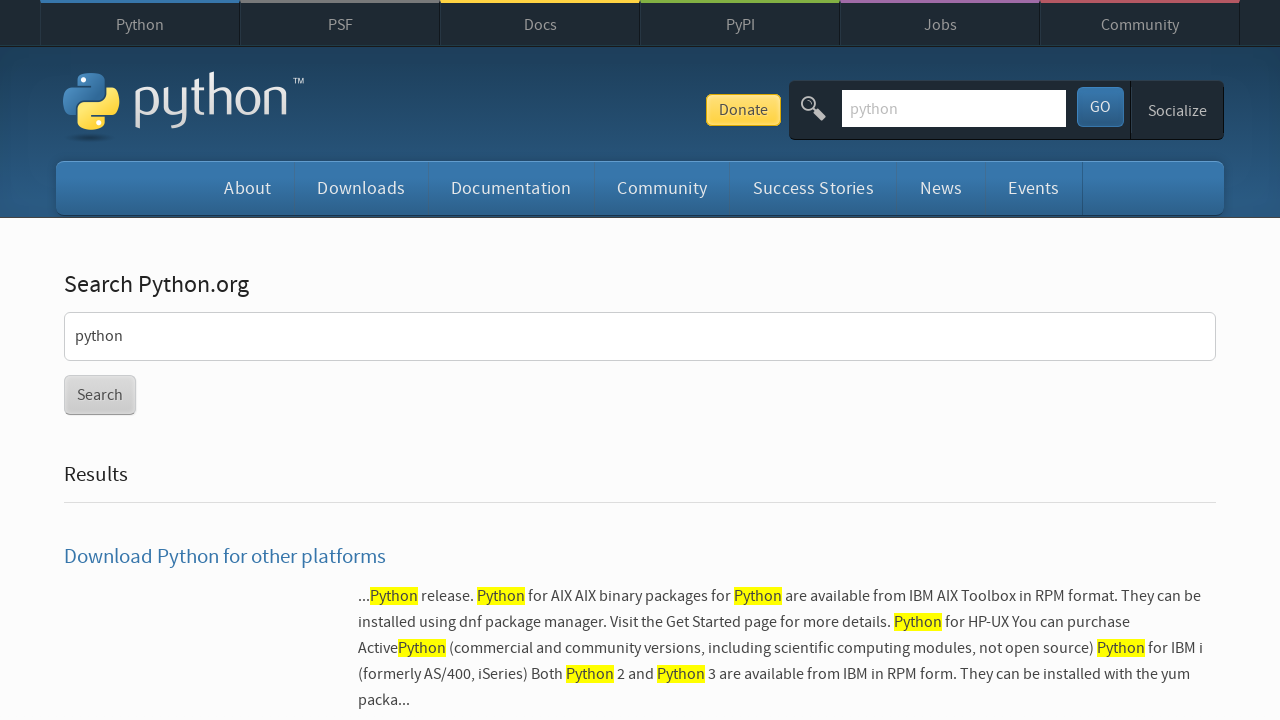

Retrieved all search result links
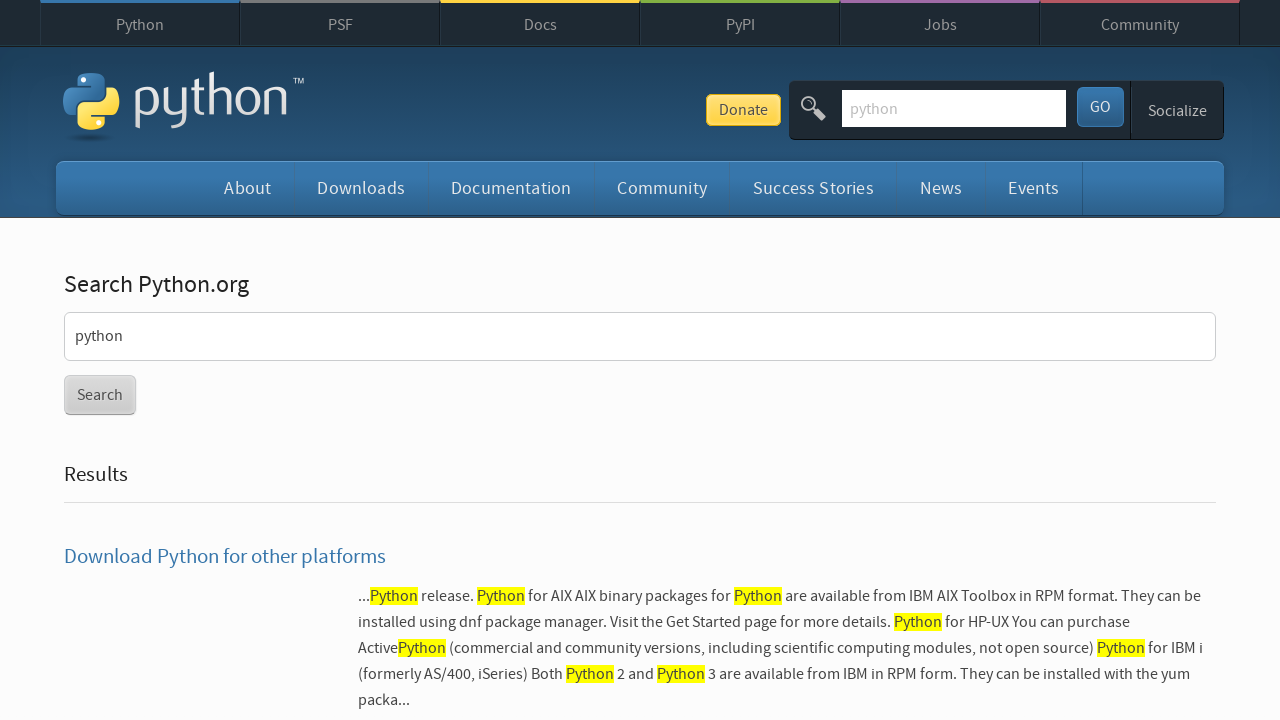

Displayed all search result texts
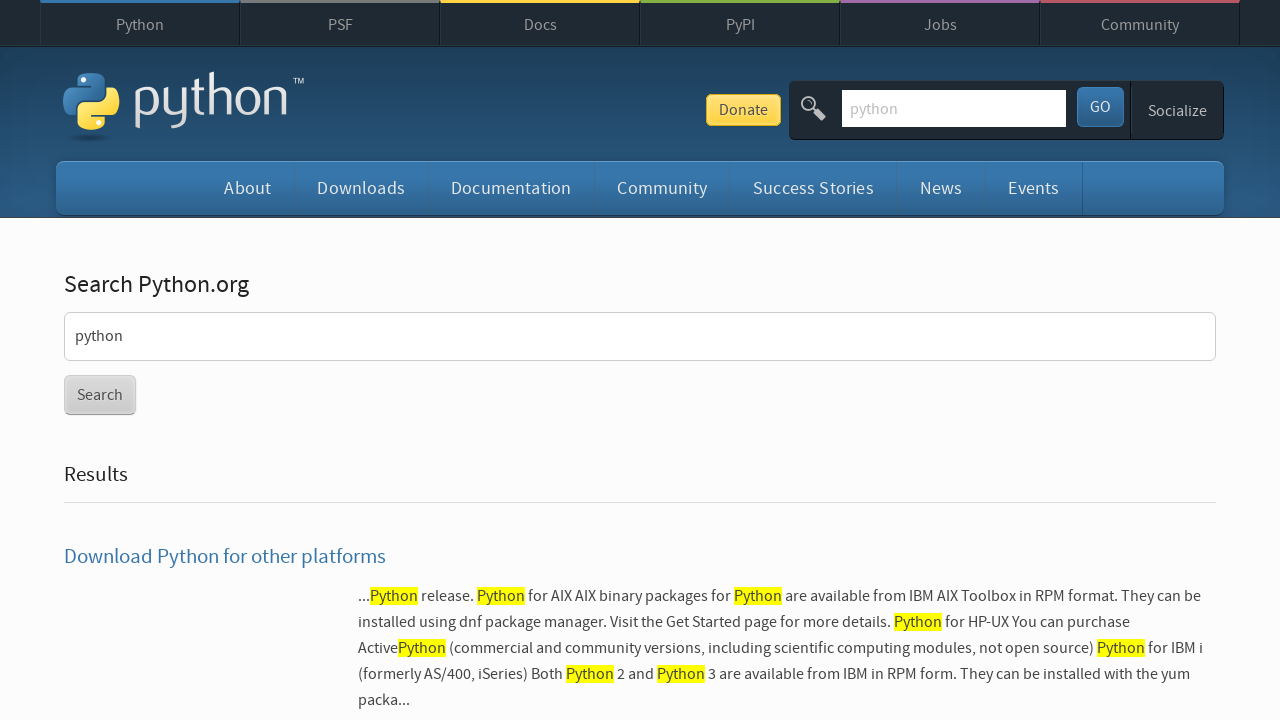

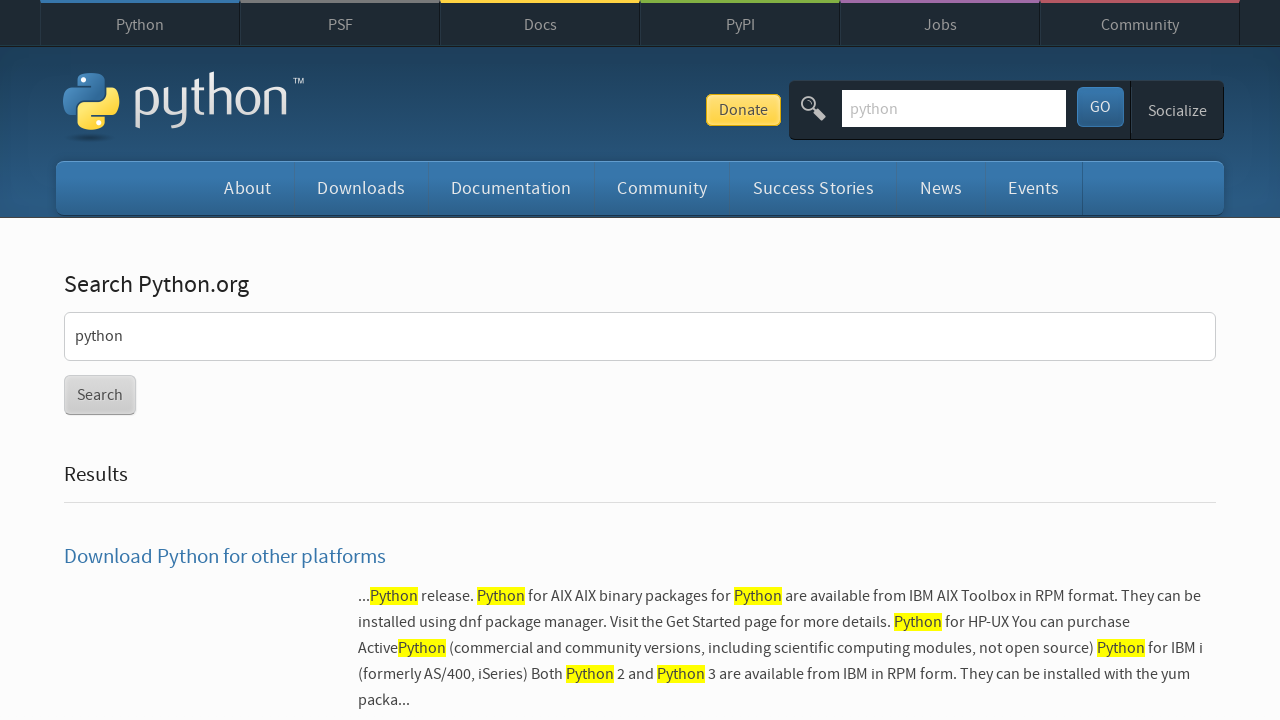